Tests range slider by dragging it to change value

Starting URL: https://bonigarcia.dev/selenium-webdriver-java/web-form.html

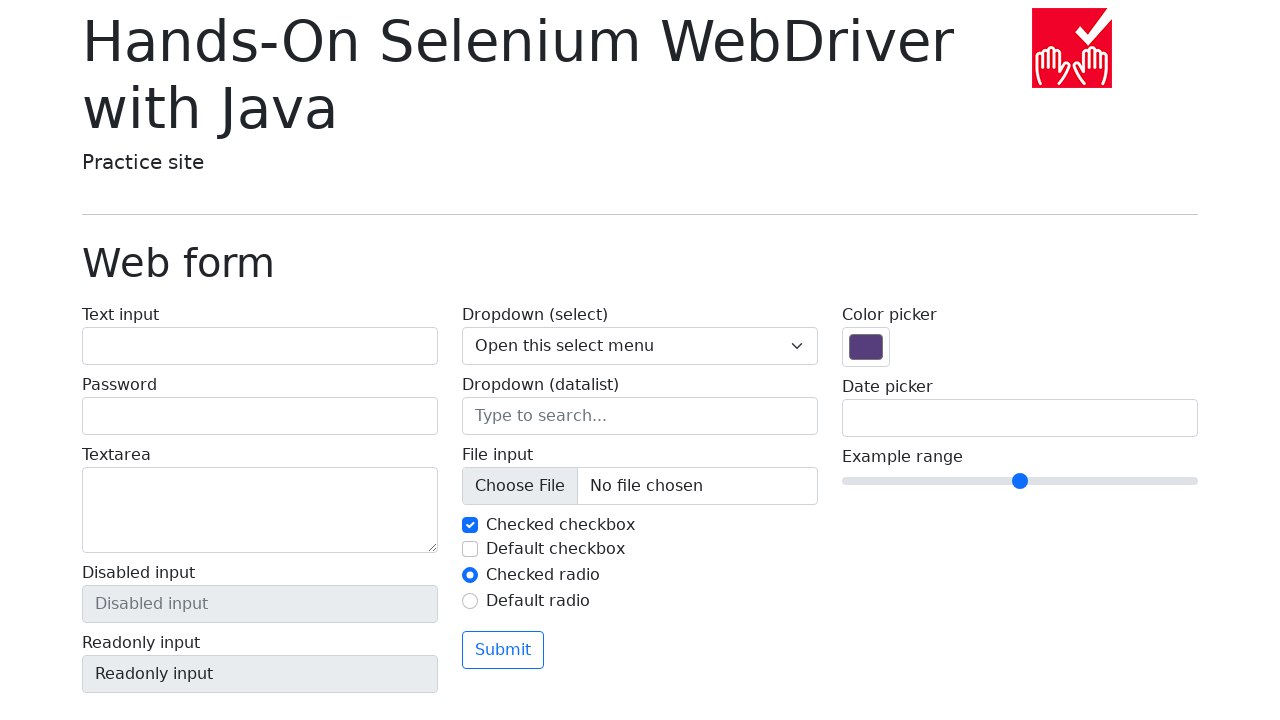

Navigated to web form page
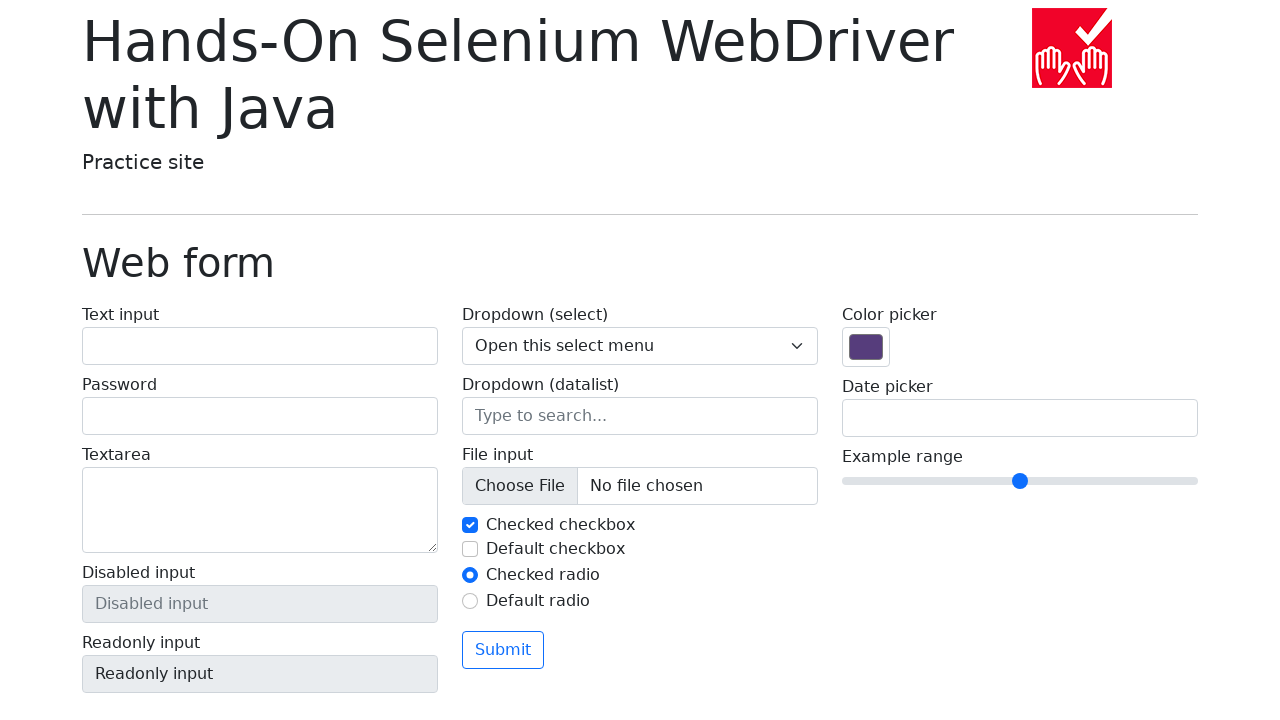

Located range slider element
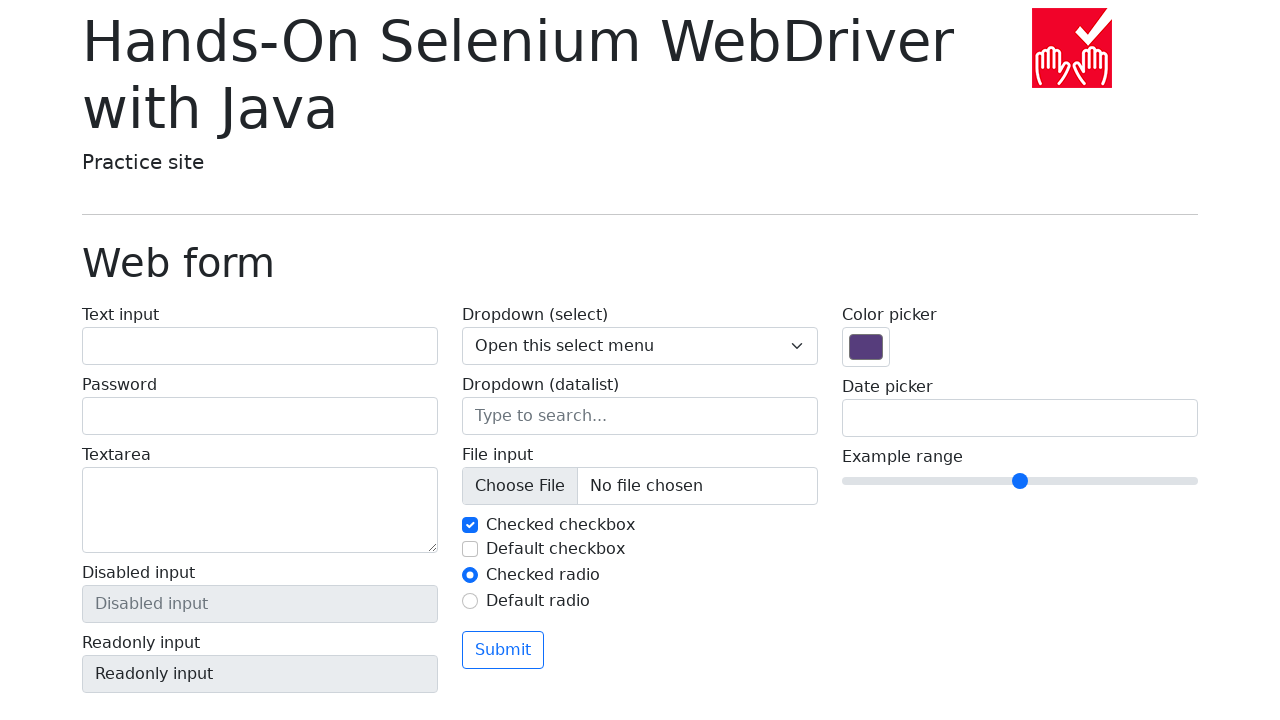

Dragged slider 50 pixels to the right to change range value at (892, 469)
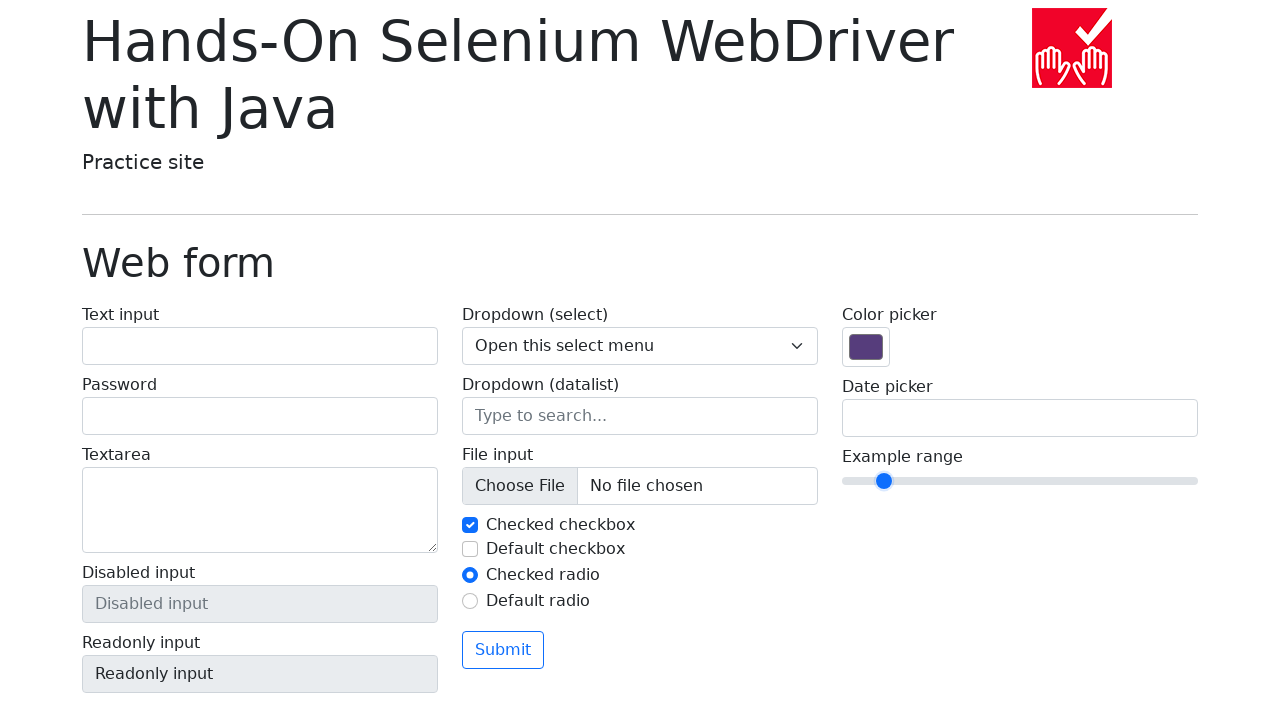

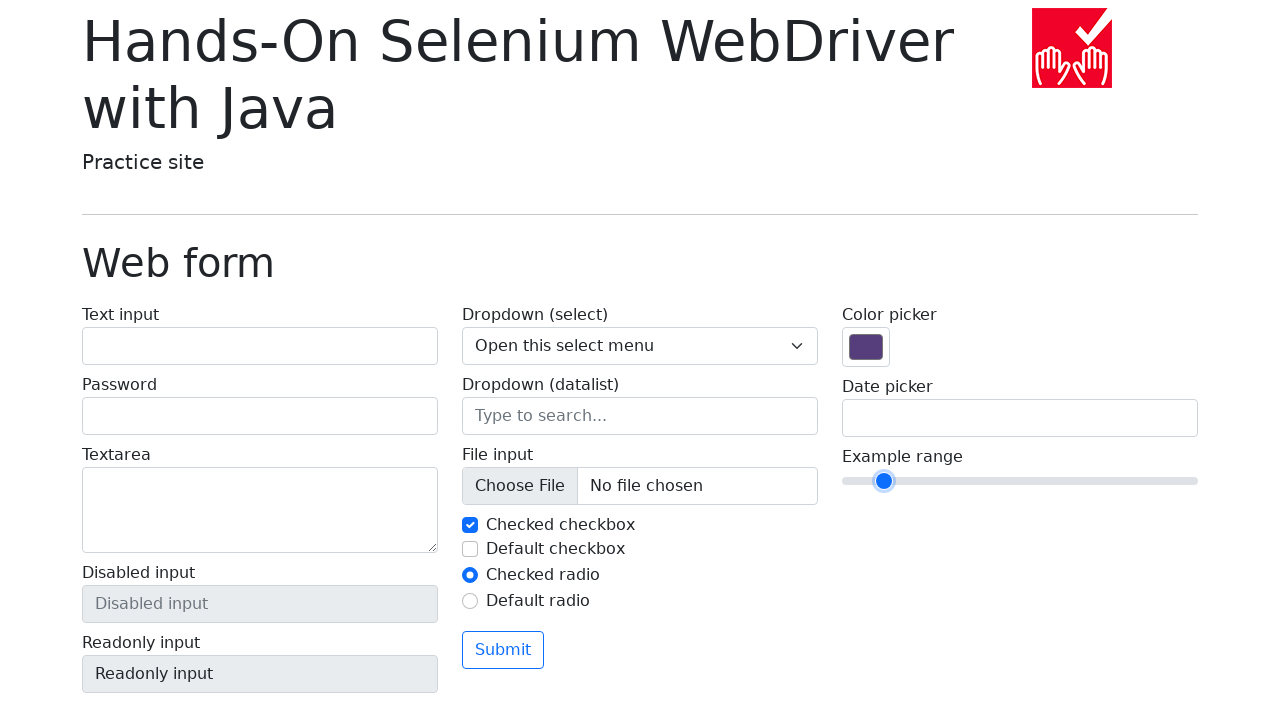